Opens the Rediff.com website and verifies the page loads successfully by maximizing the browser window.

Starting URL: https://www.rediff.com/

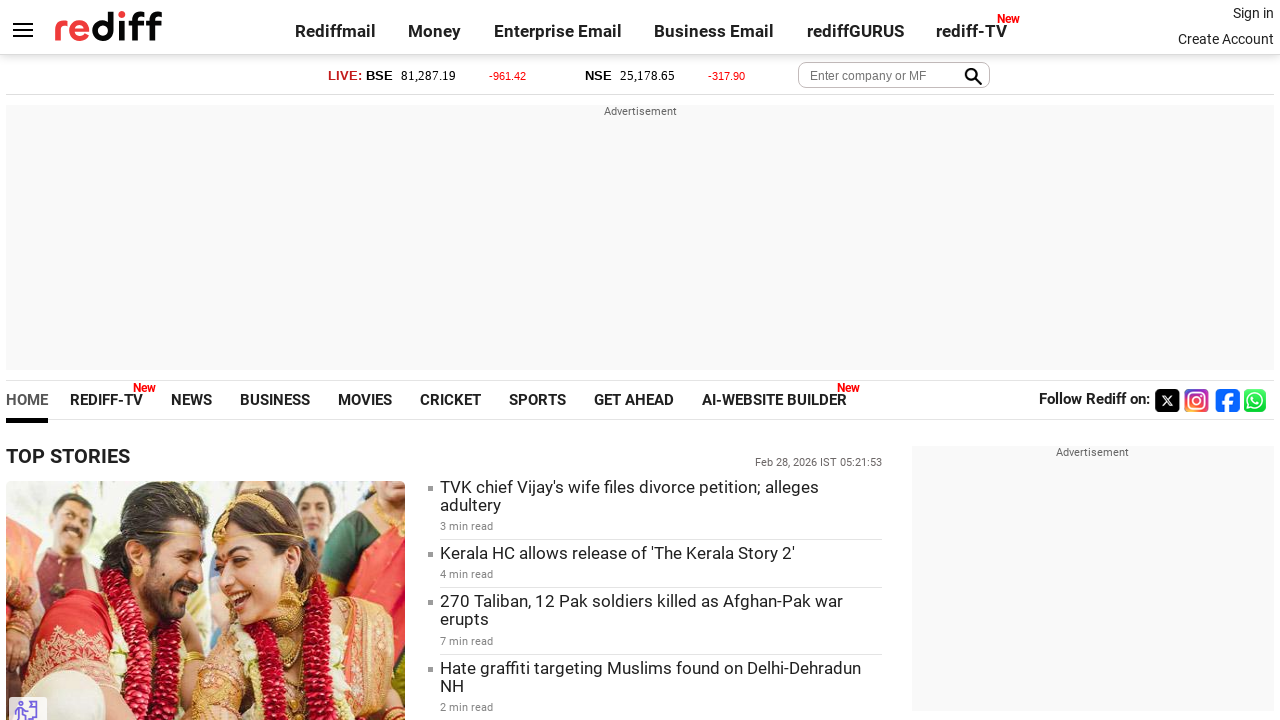

Set viewport size to 1920x1080 to maximize browser window
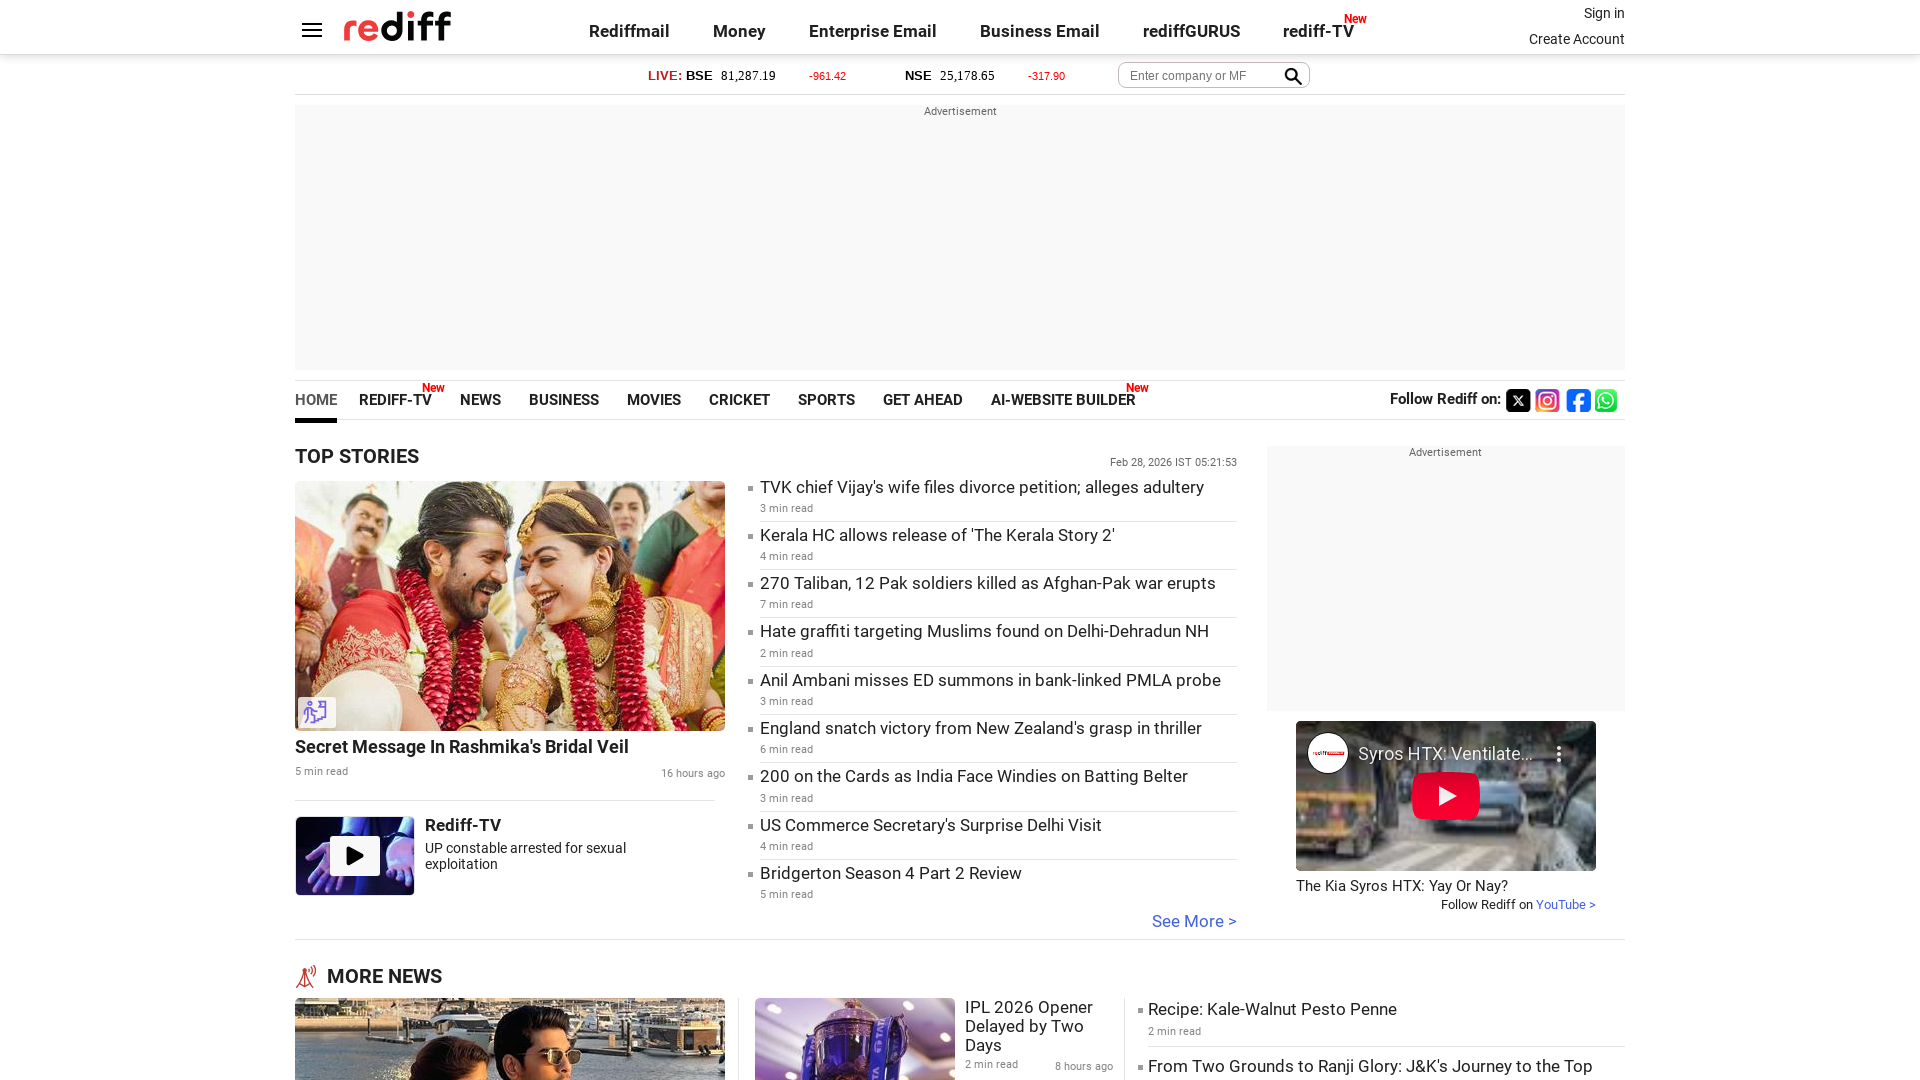

Rediff.com page loaded successfully
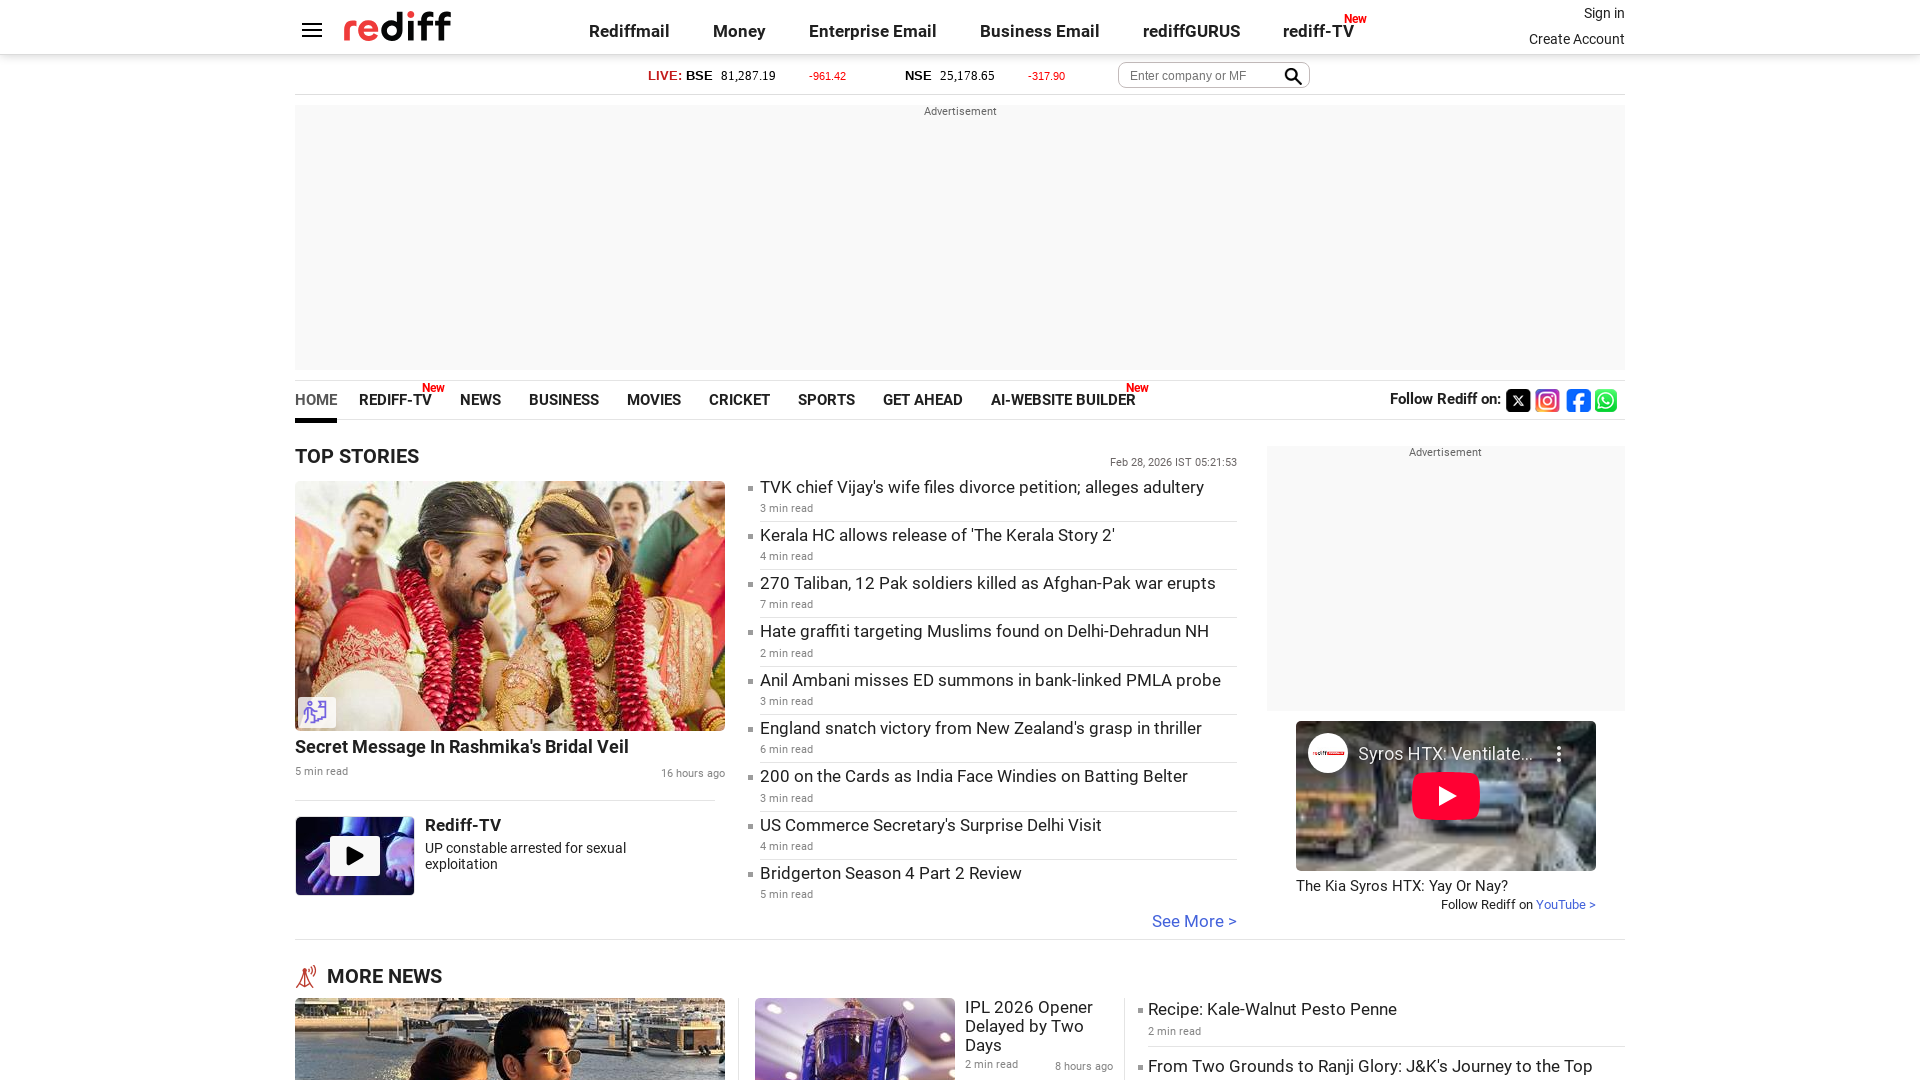

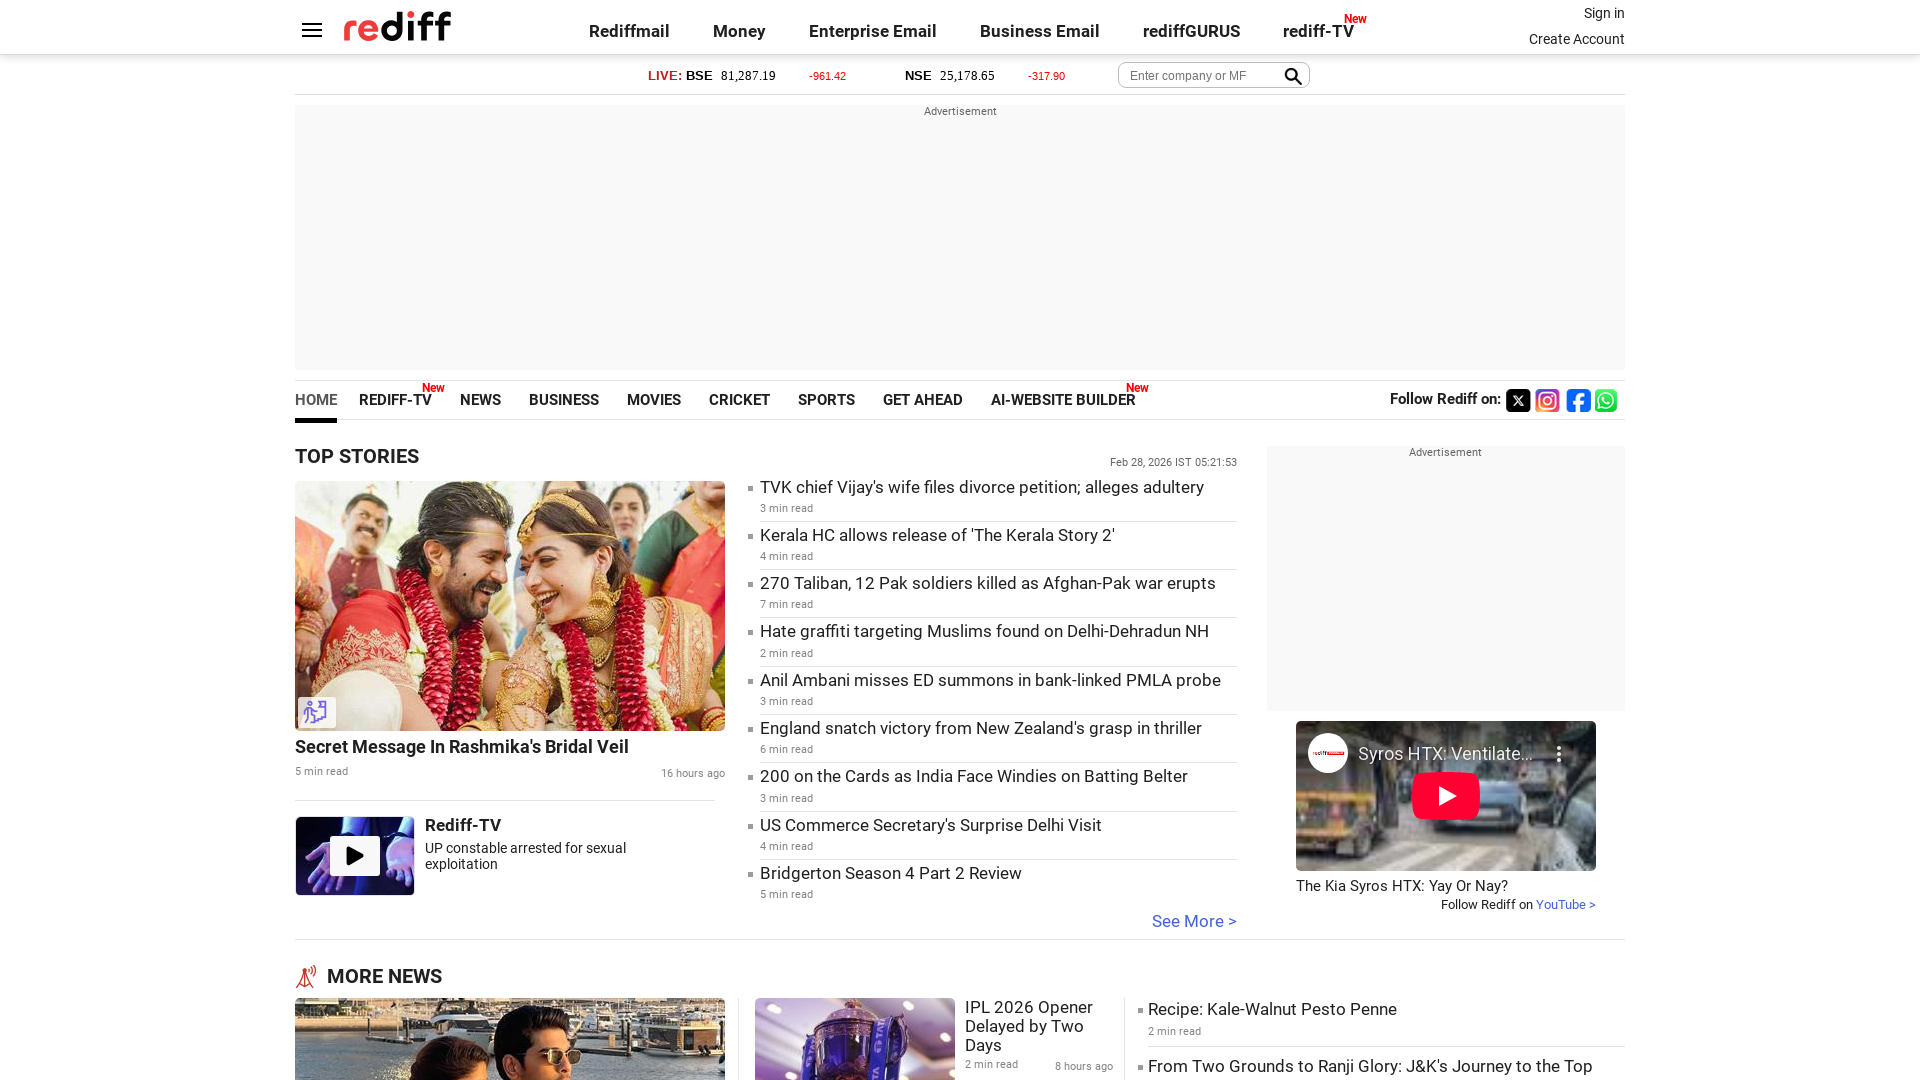